Tests checkbox functionality by checking element states (displayed, enabled, selected) before and after clicking, and verifies Saturday checkbox properties

Starting URL: http://samples.gwtproject.org/samples/Showcase/Showcase.html#!CwCheckBox

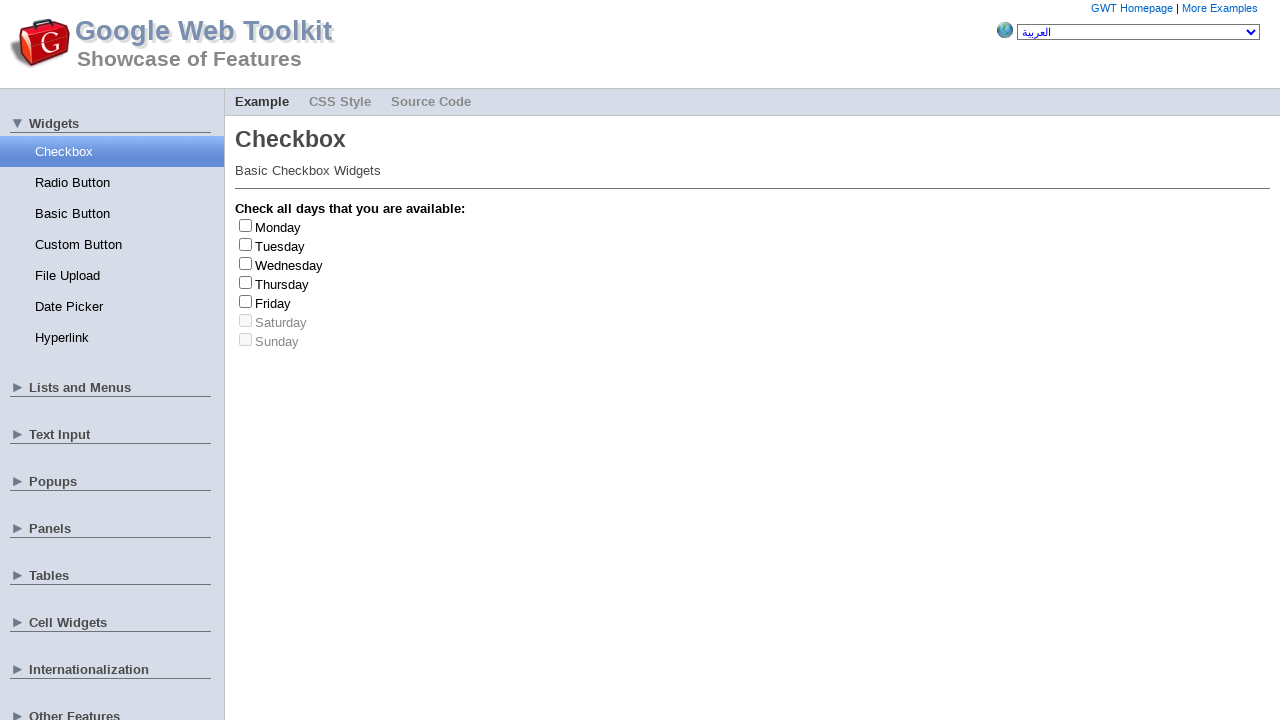

Waited 3 seconds for page to load
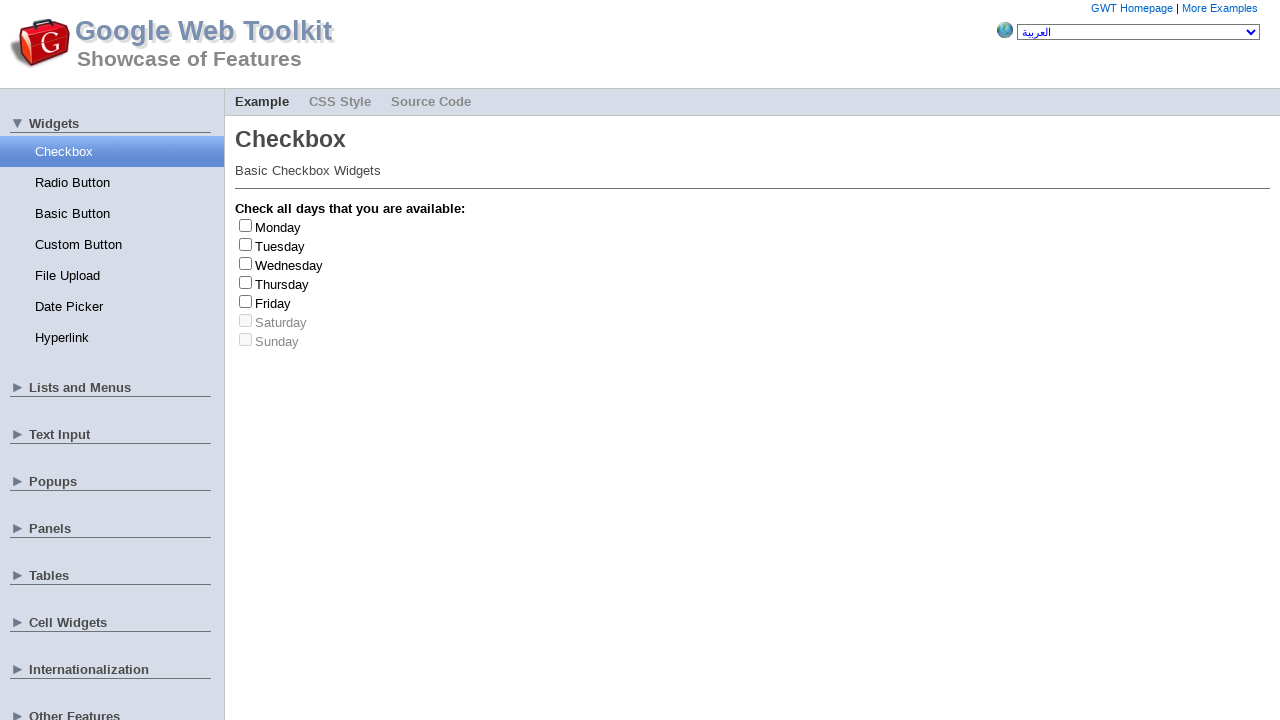

Located Friday checkbox input element
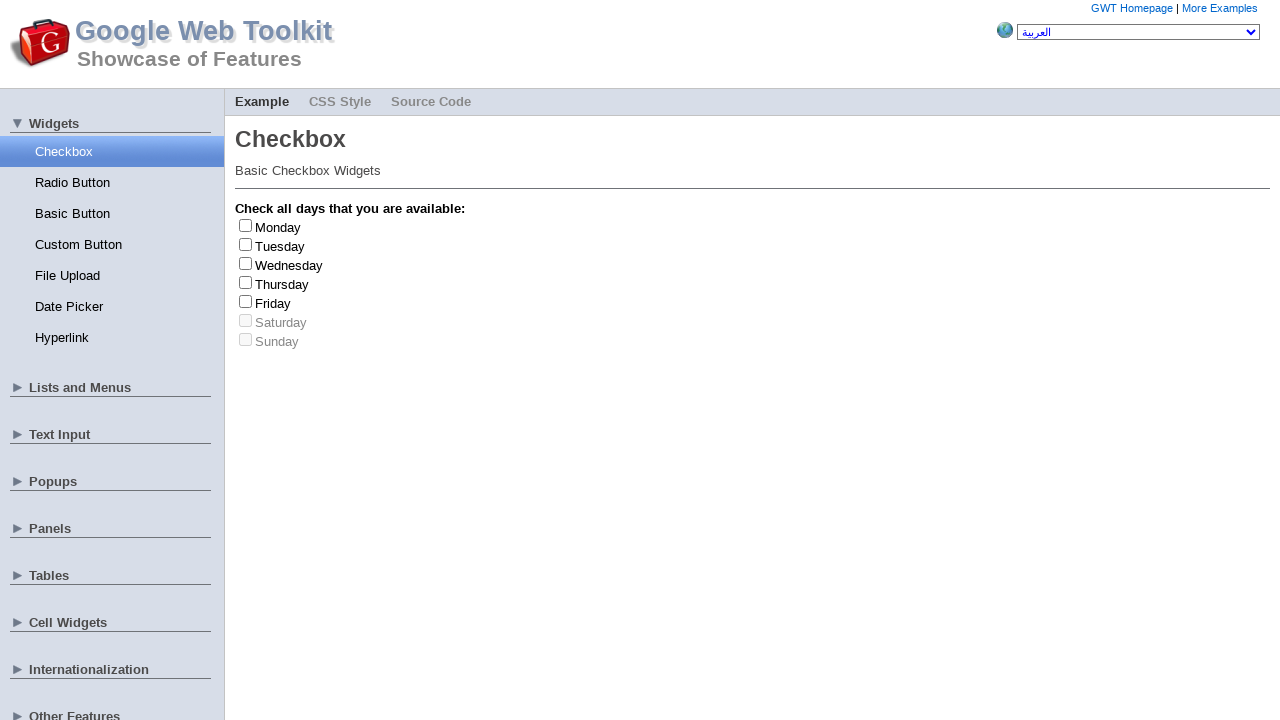

Checked if Friday checkbox is visible (displayed)
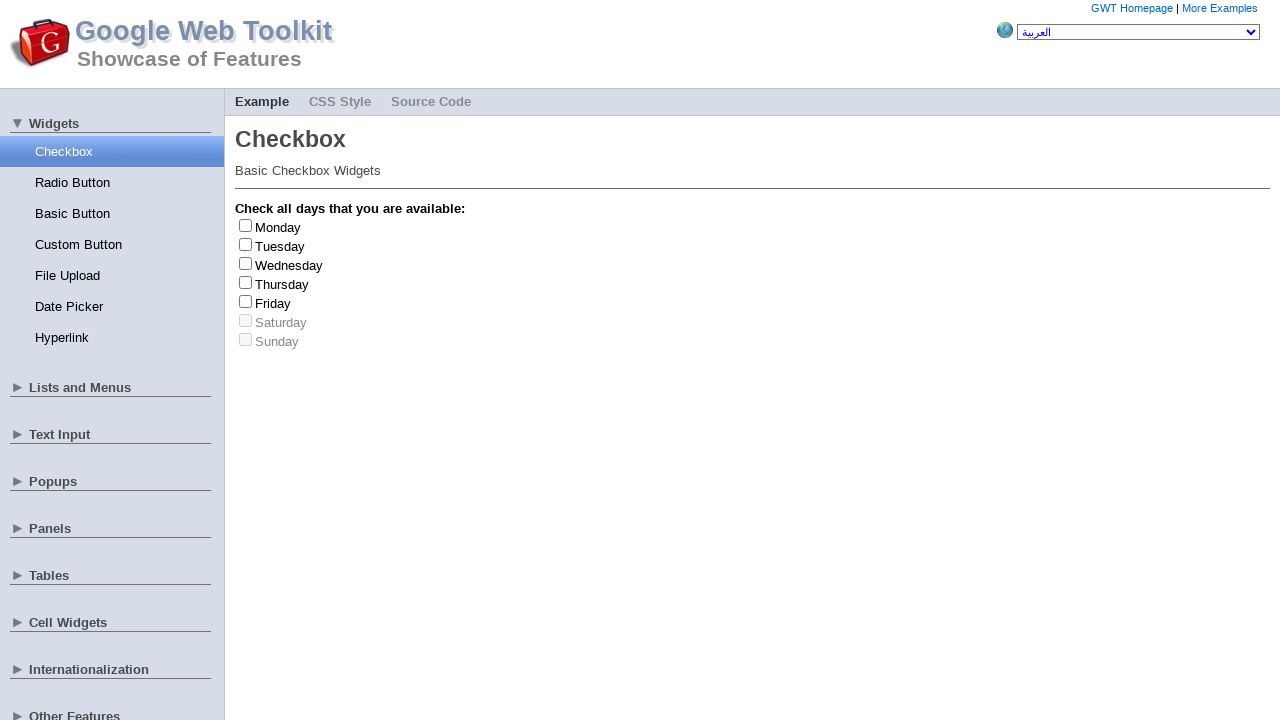

Checked if Friday checkbox is enabled
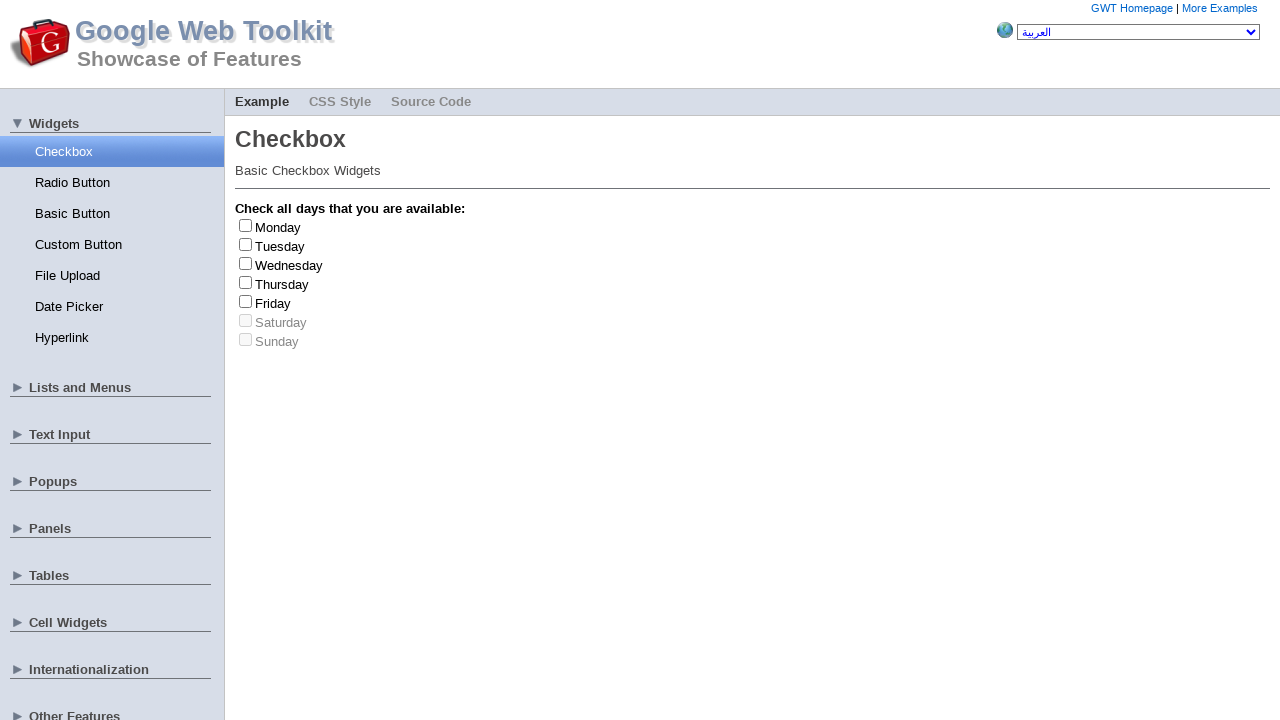

Checked if Friday checkbox is selected
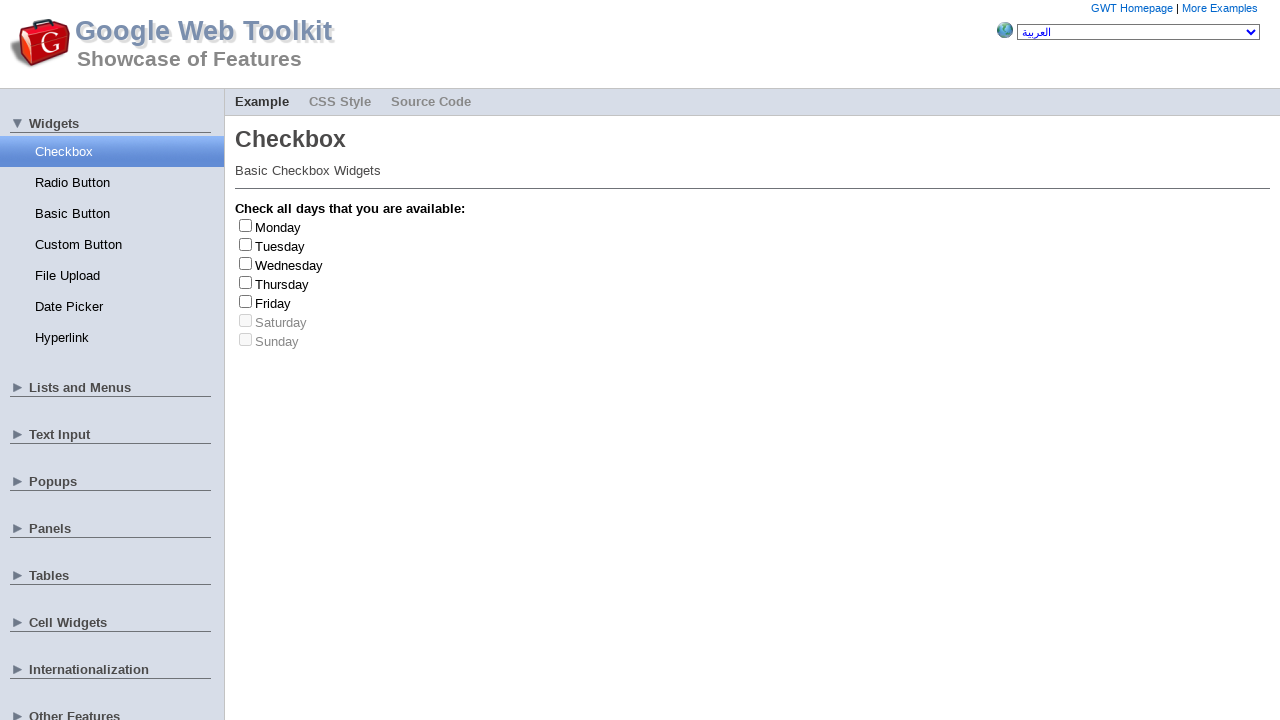

Clicked on Friday checkbox at (246, 301) on input#gwt-debug-cwCheckBox-Friday-input
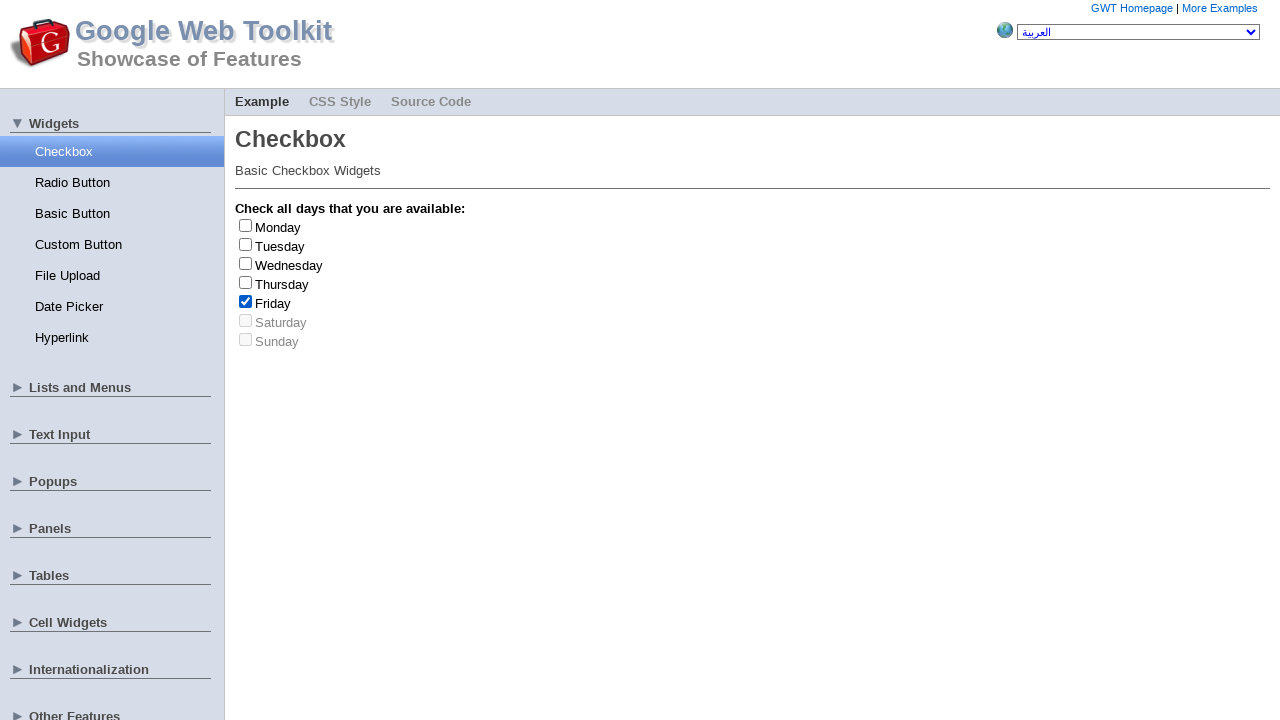

Checked if Friday checkbox is visible after click (displayed)
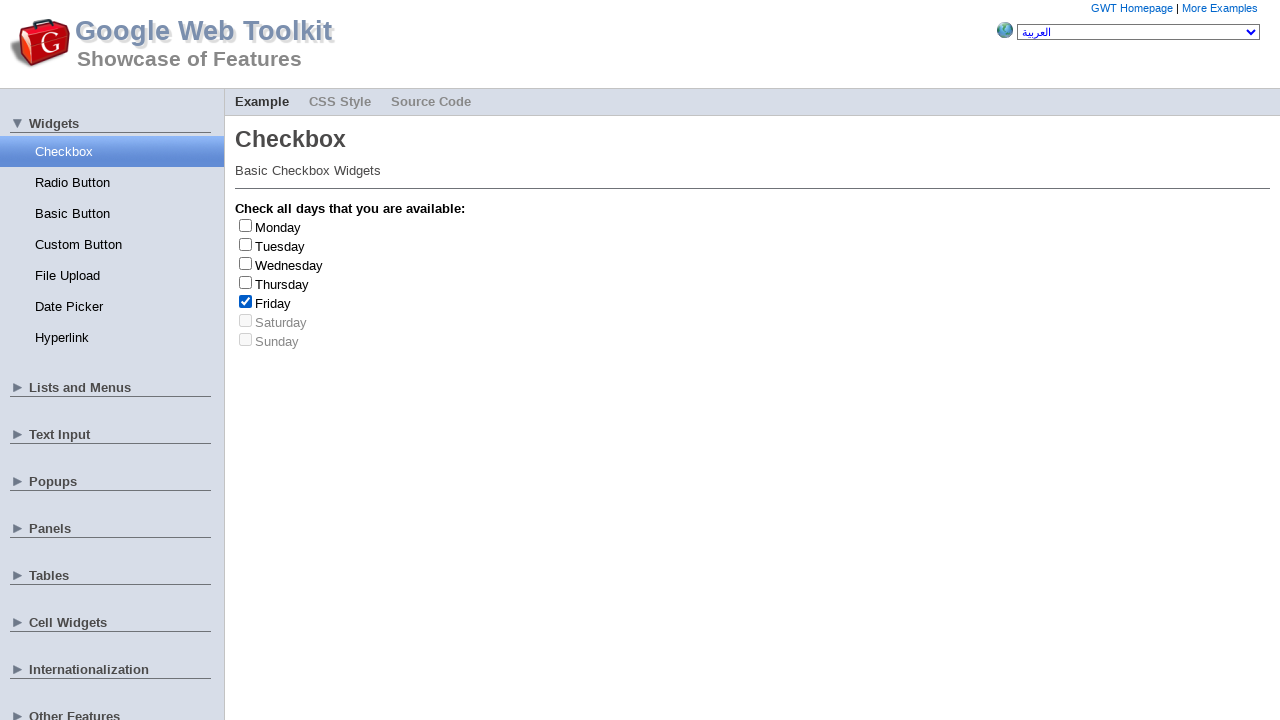

Checked if Friday checkbox is enabled after click
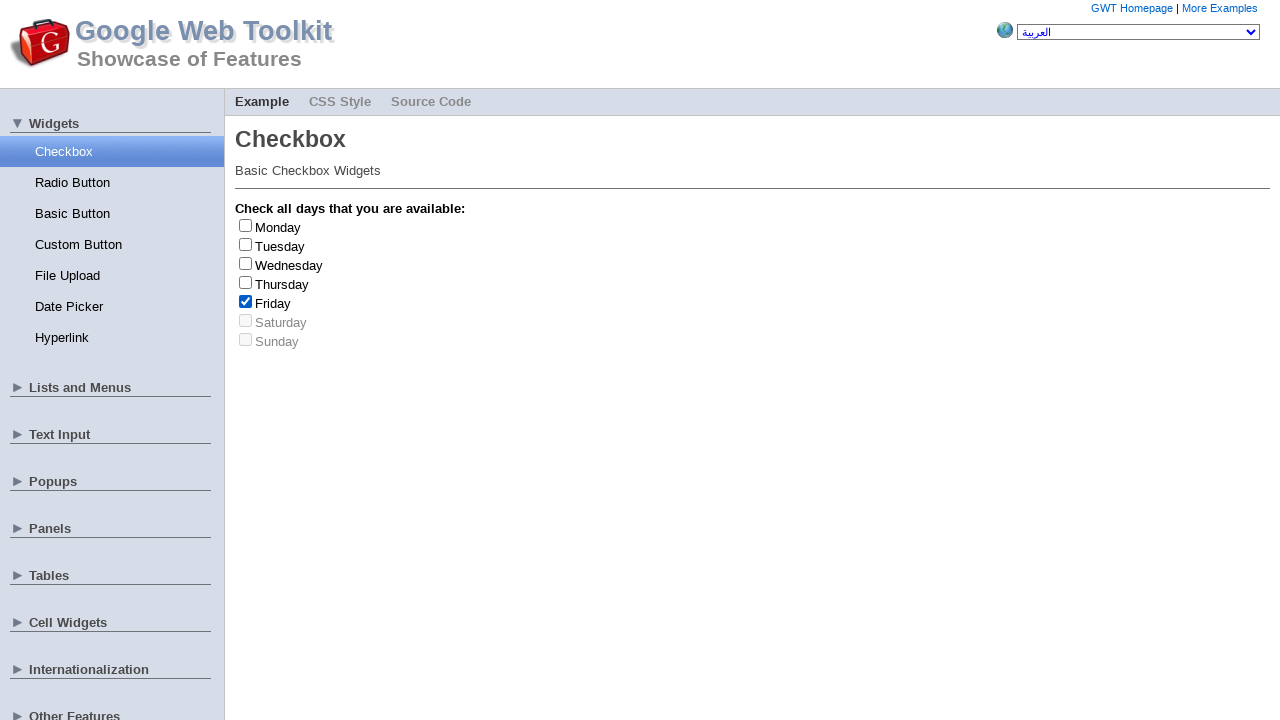

Checked if Friday checkbox is selected after click
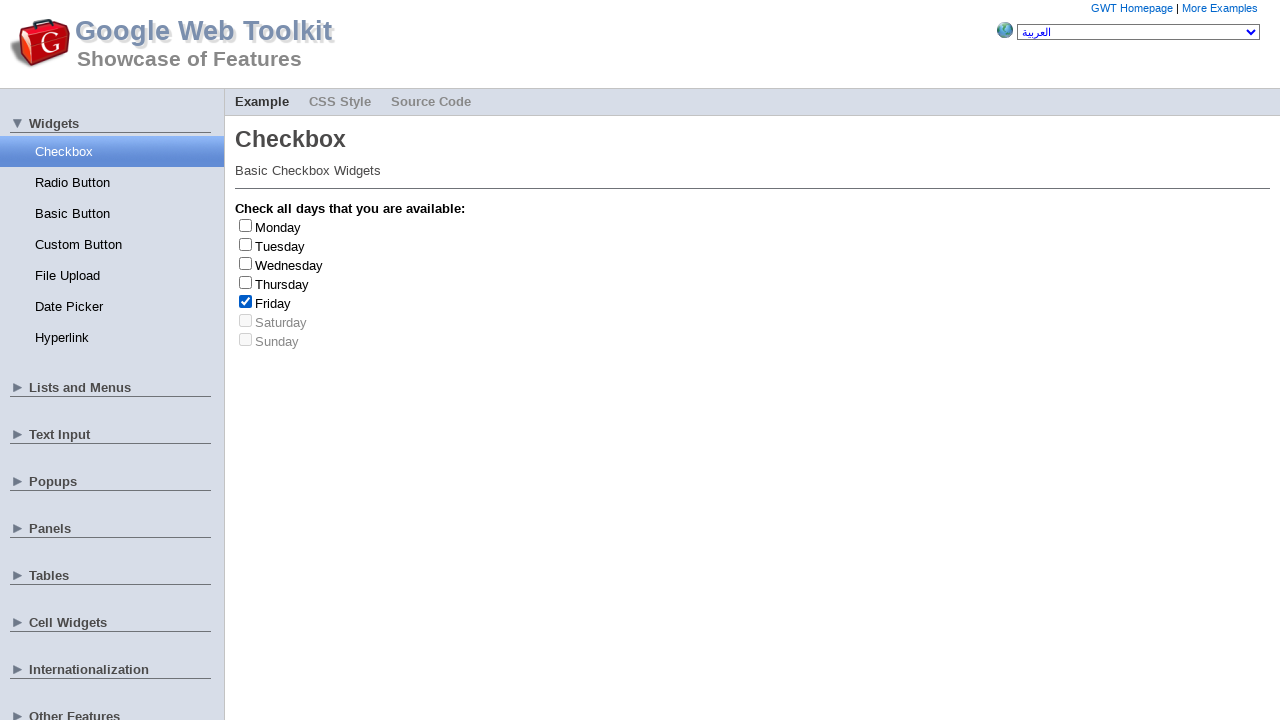

Located Saturday checkbox element
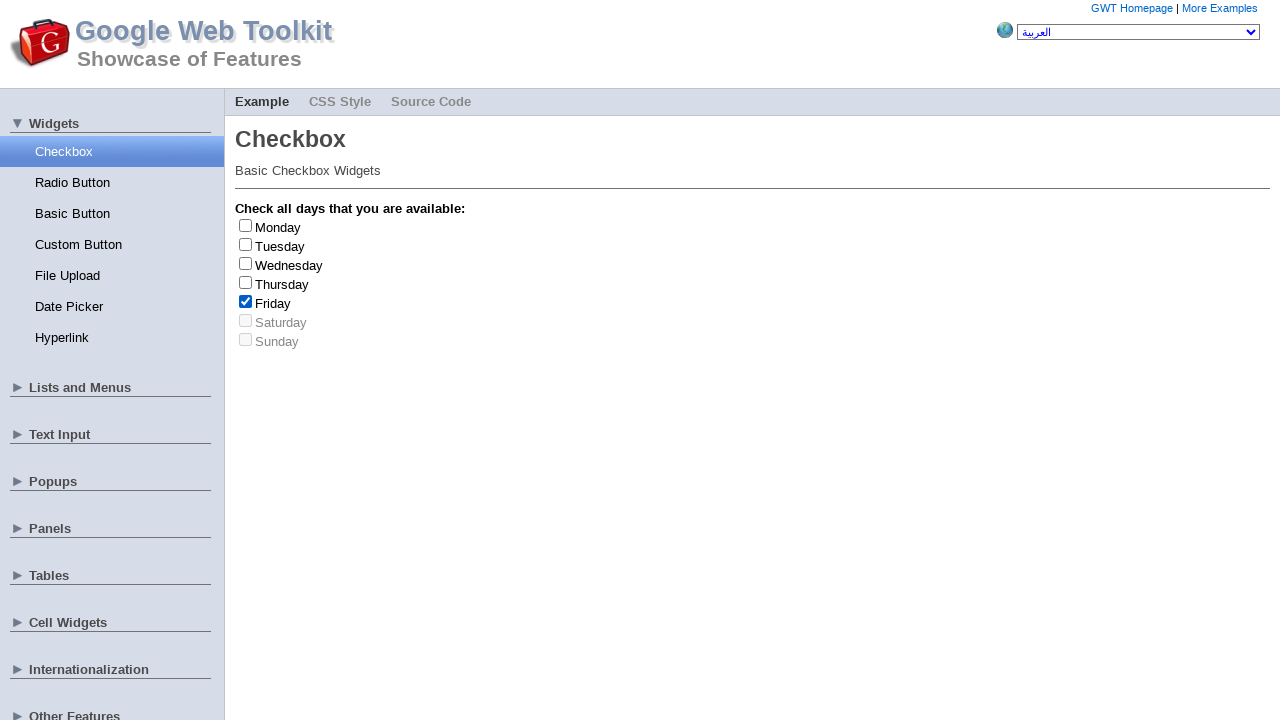

Checked if Saturday checkbox is selected
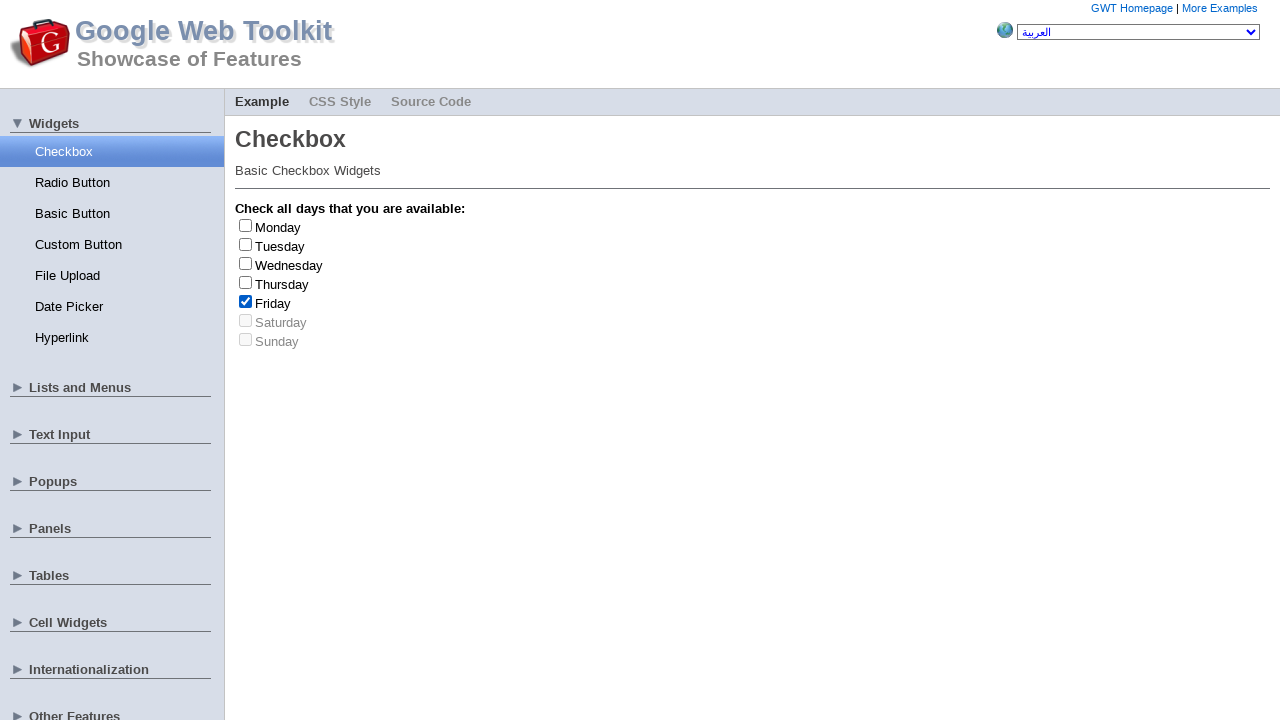

Checked if Saturday checkbox is enabled
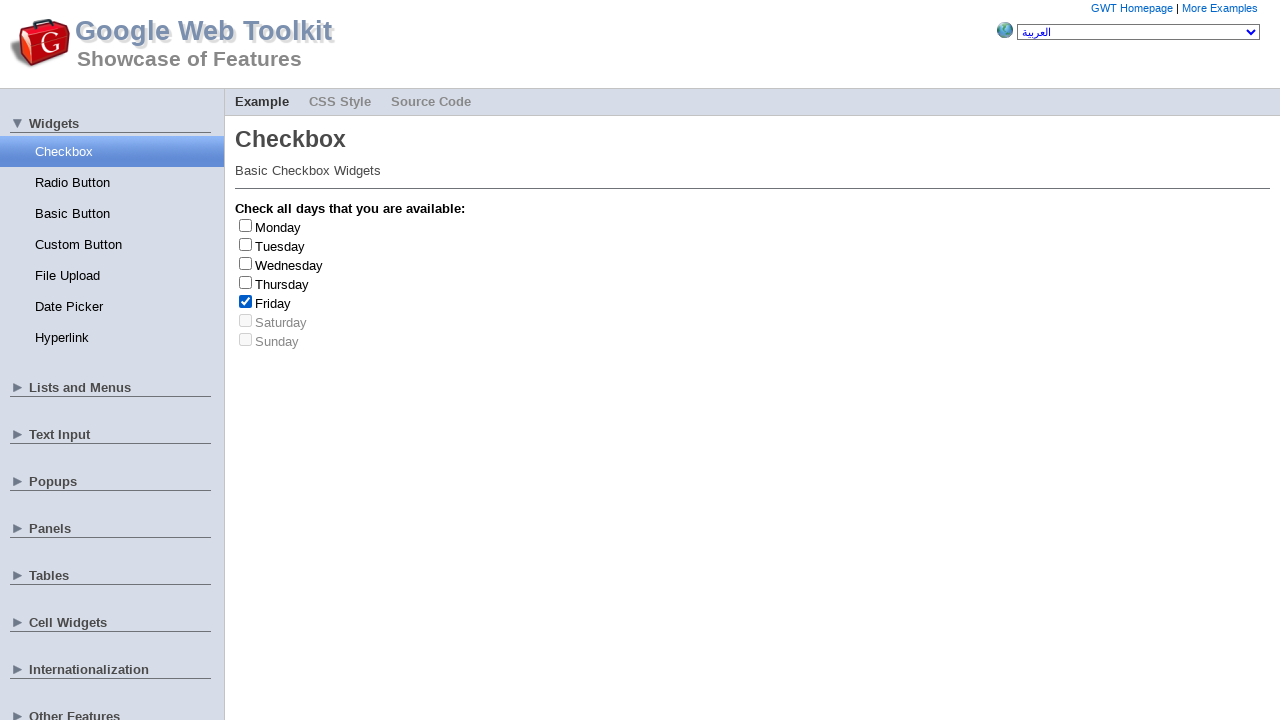

Located a hidden element with aria-hidden='true'
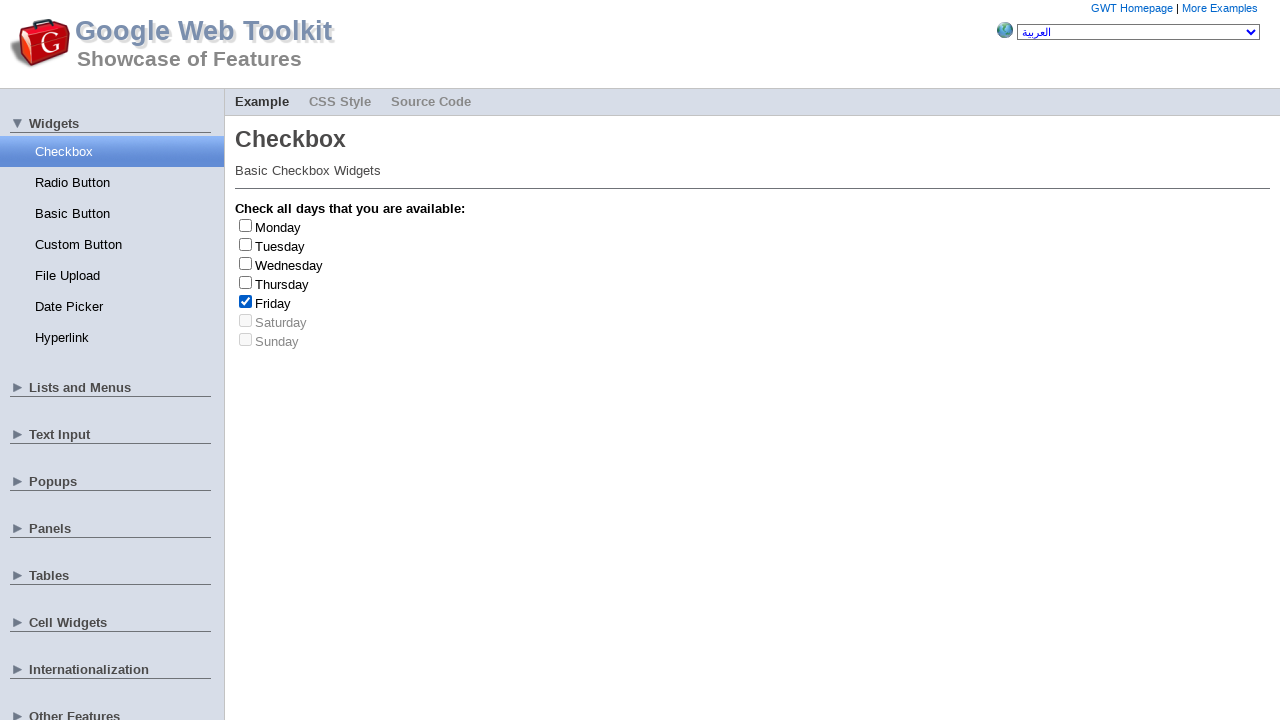

Checked if hidden element is displayed
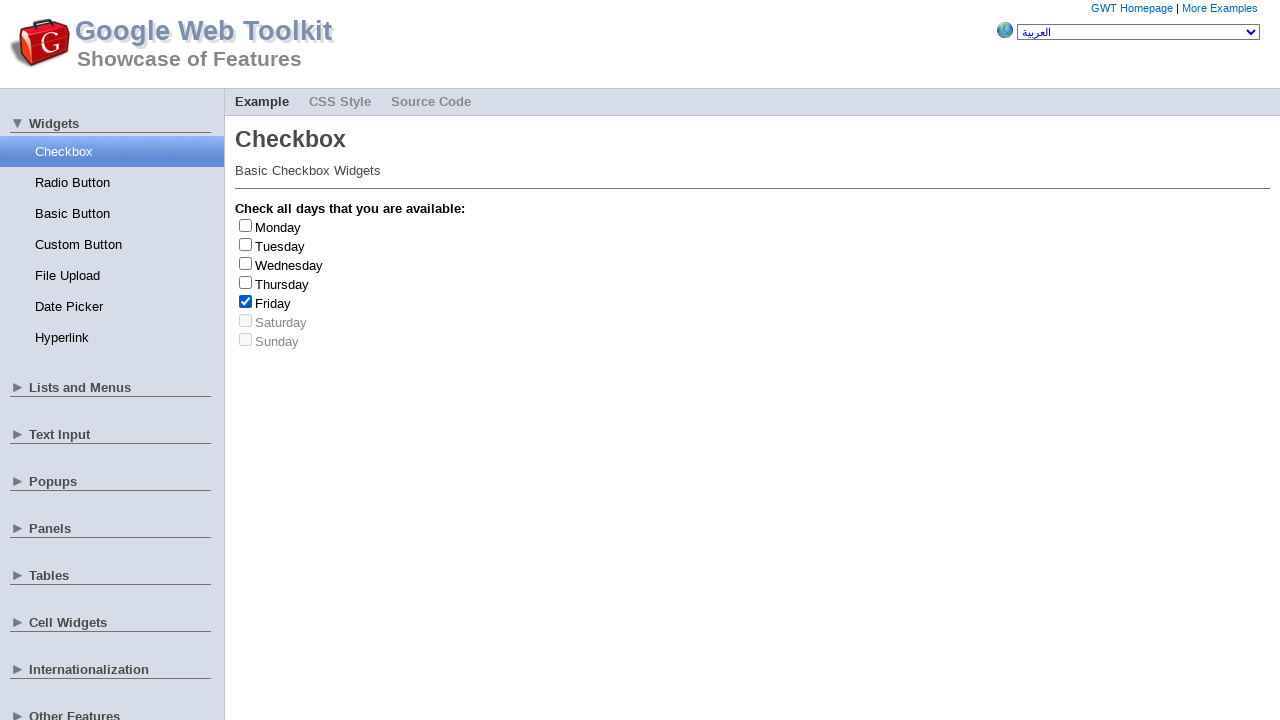

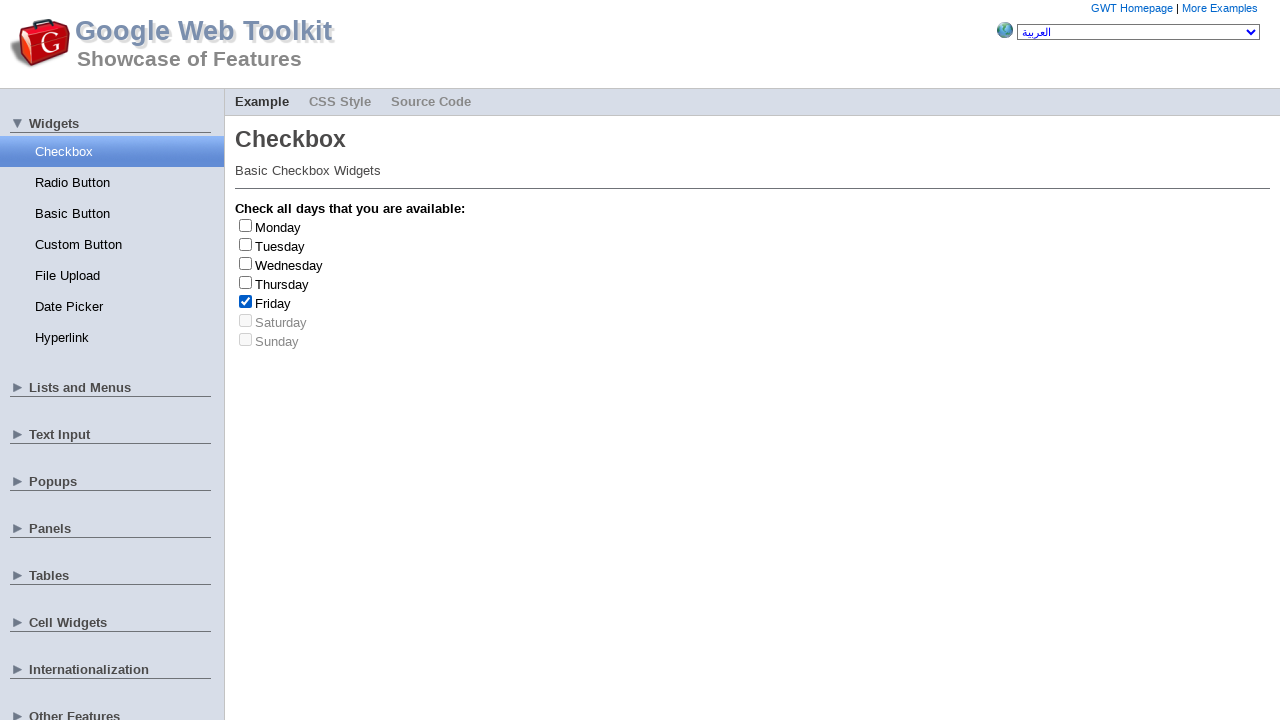